Performs click-and-hold on draggable element, moves to target, then releases the mouse

Starting URL: https://crossbrowsertesting.github.io/drag-and-drop

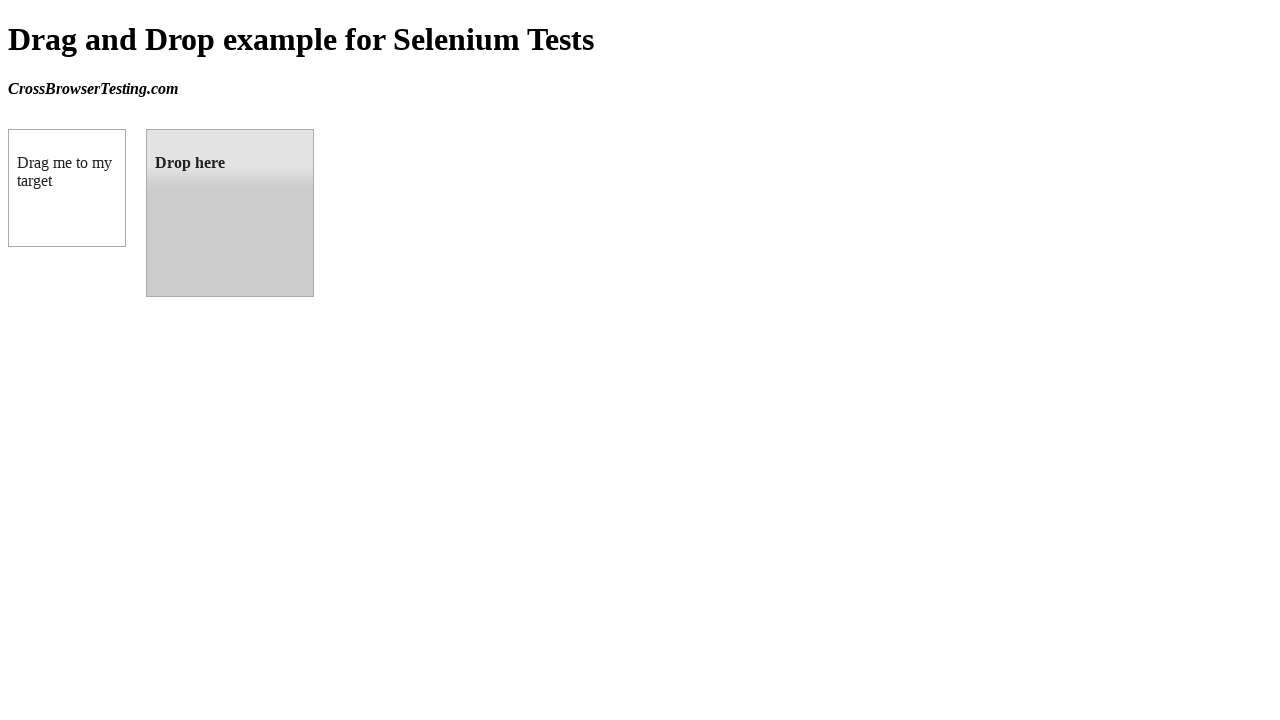

Located draggable element with id 'draggable'
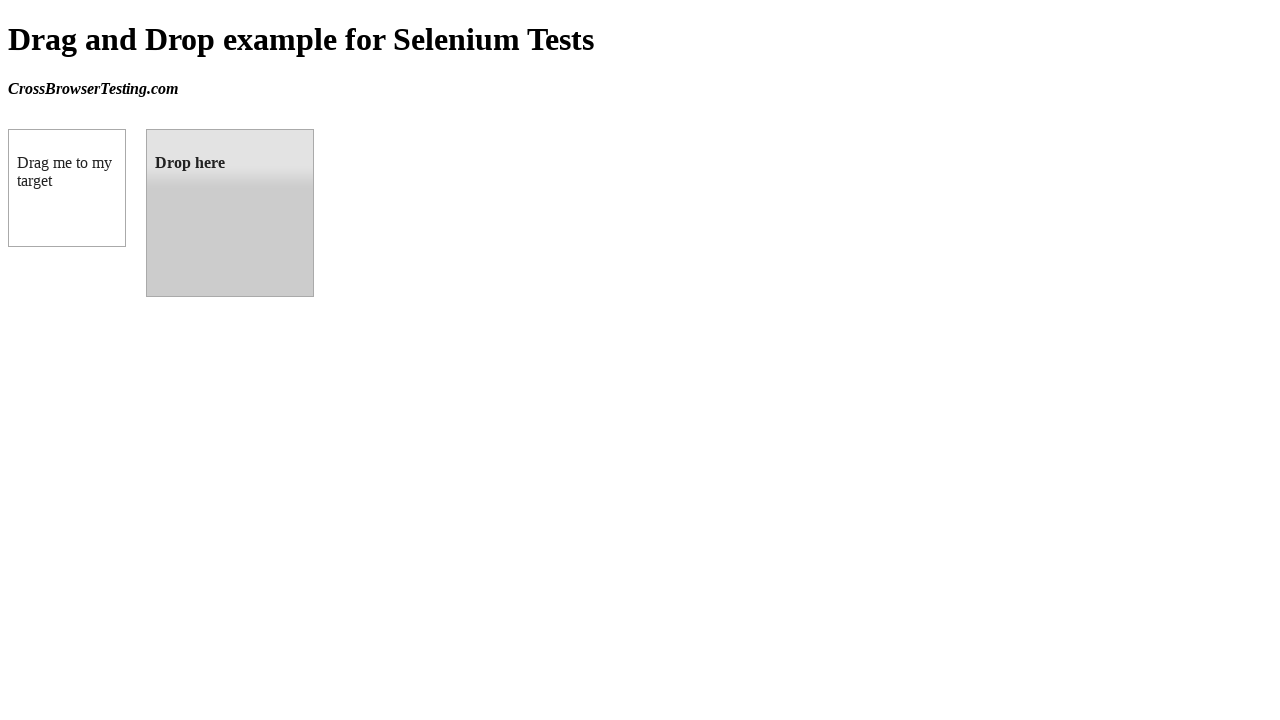

Located droppable target element with id 'droppable'
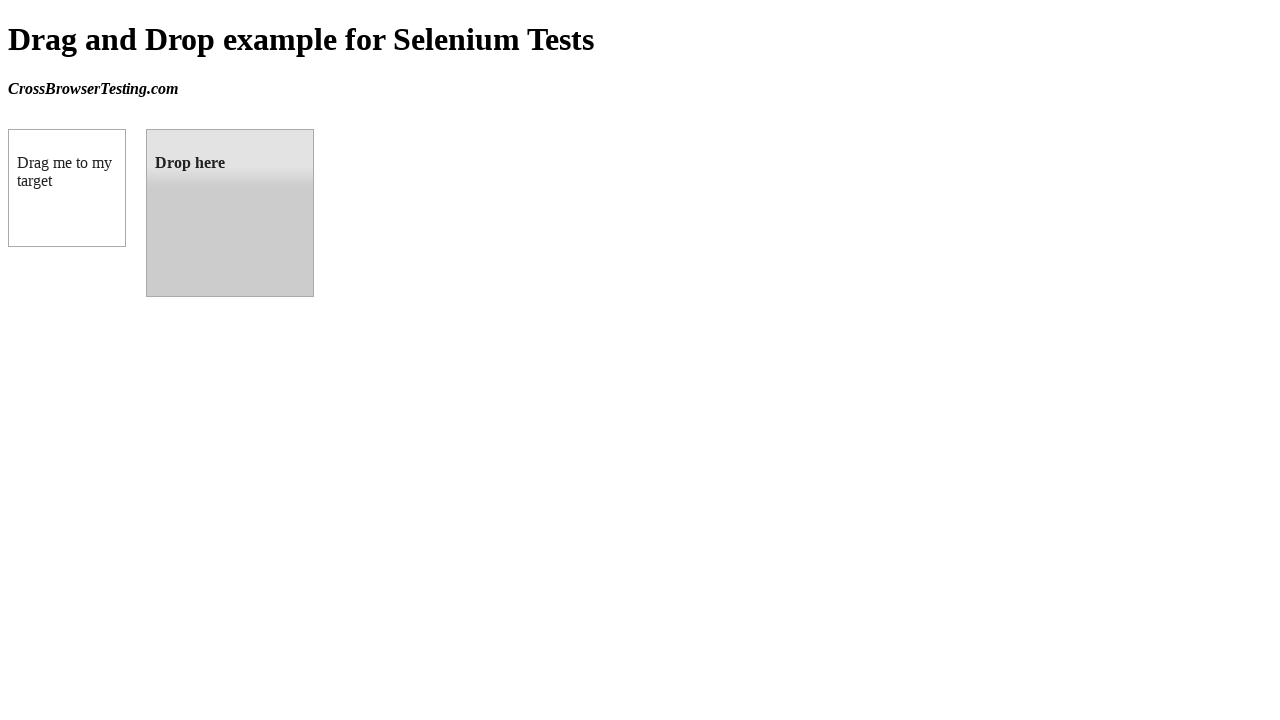

Performed click-and-hold on draggable element, moved to target, then released the mouse at (230, 213)
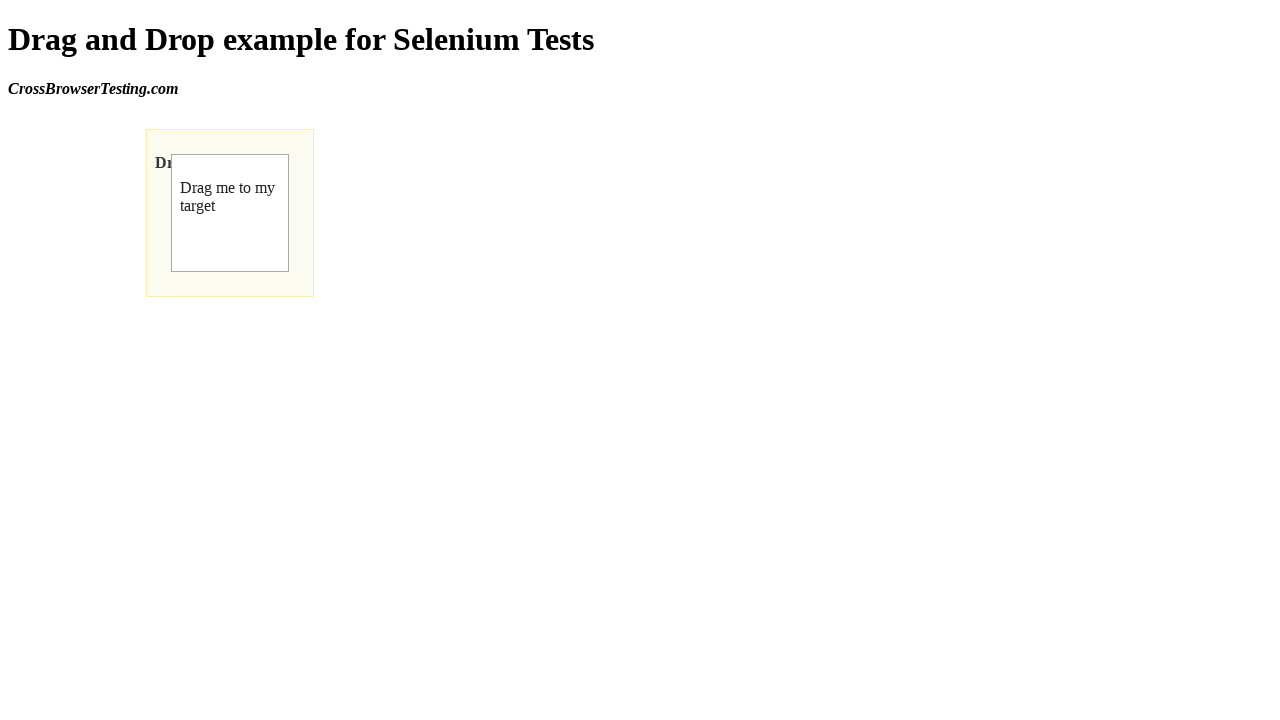

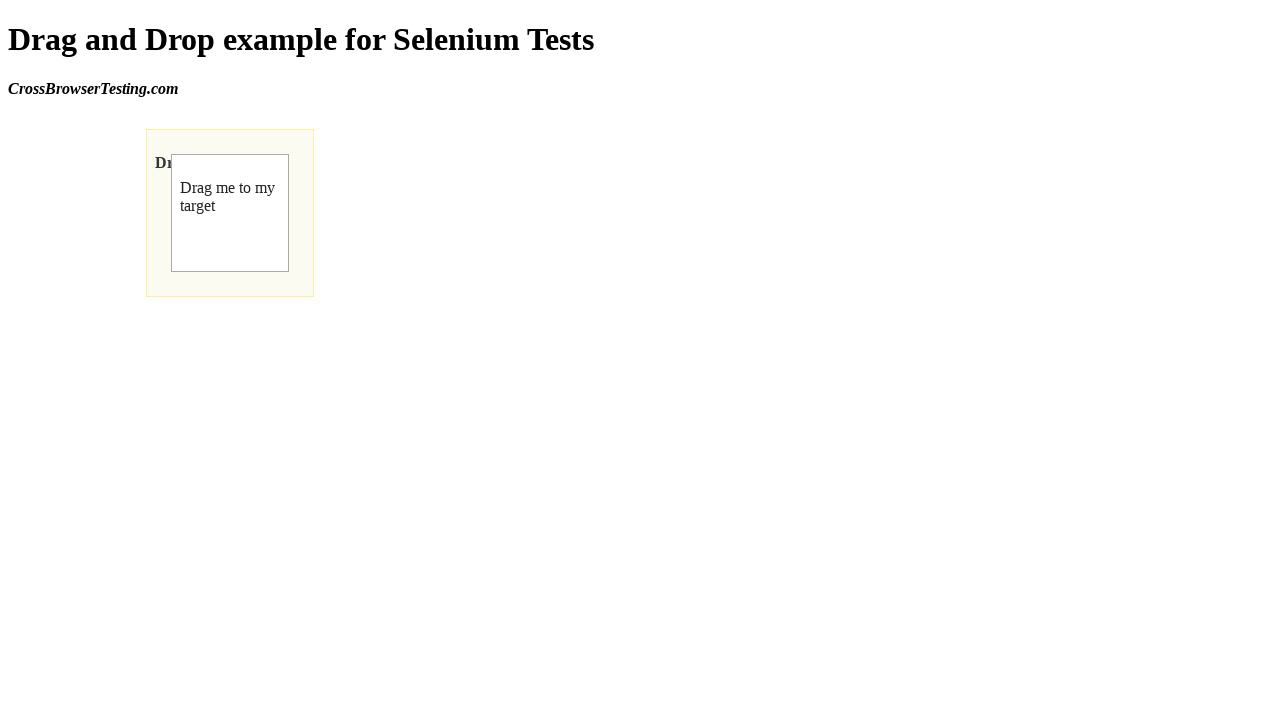